Tests various text input field interactions including entering text, appending text, checking disabled state, clearing fields, and using keyboard navigation

Starting URL: https://www.leafground.com/input.xhtml

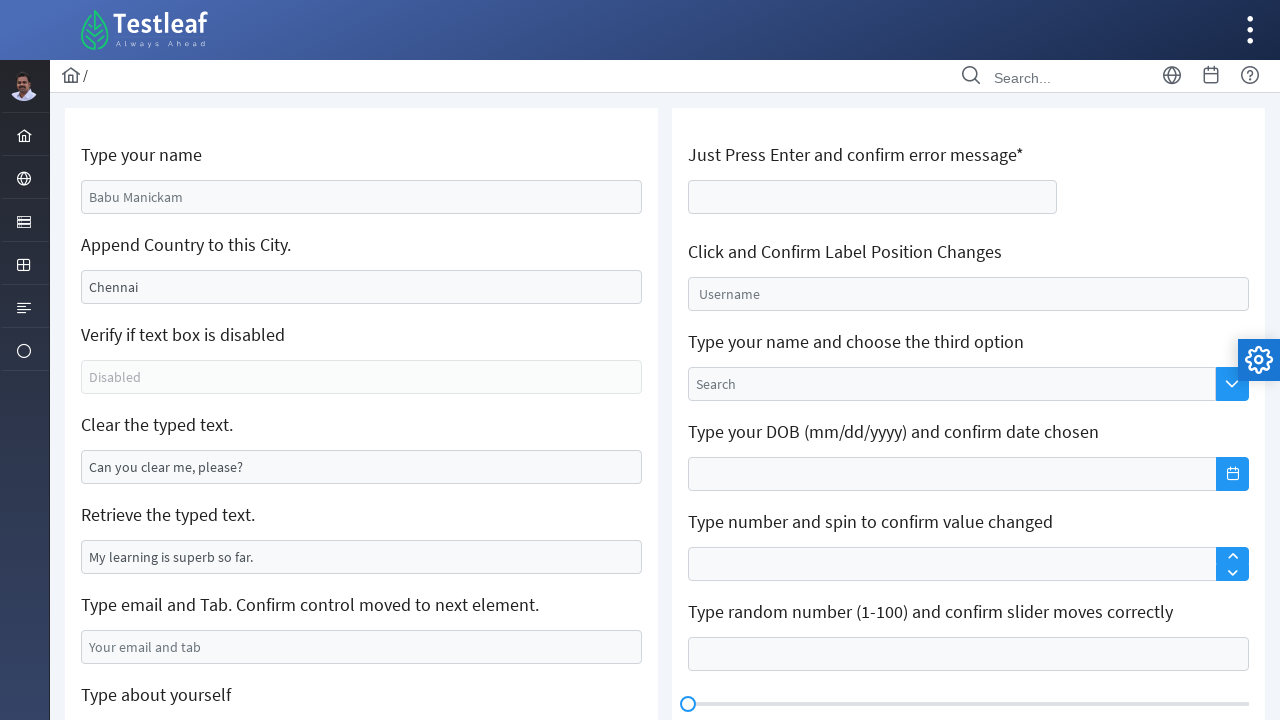

Filled name field with 'Divya Bharathi Mani' on #j_idt88\:name
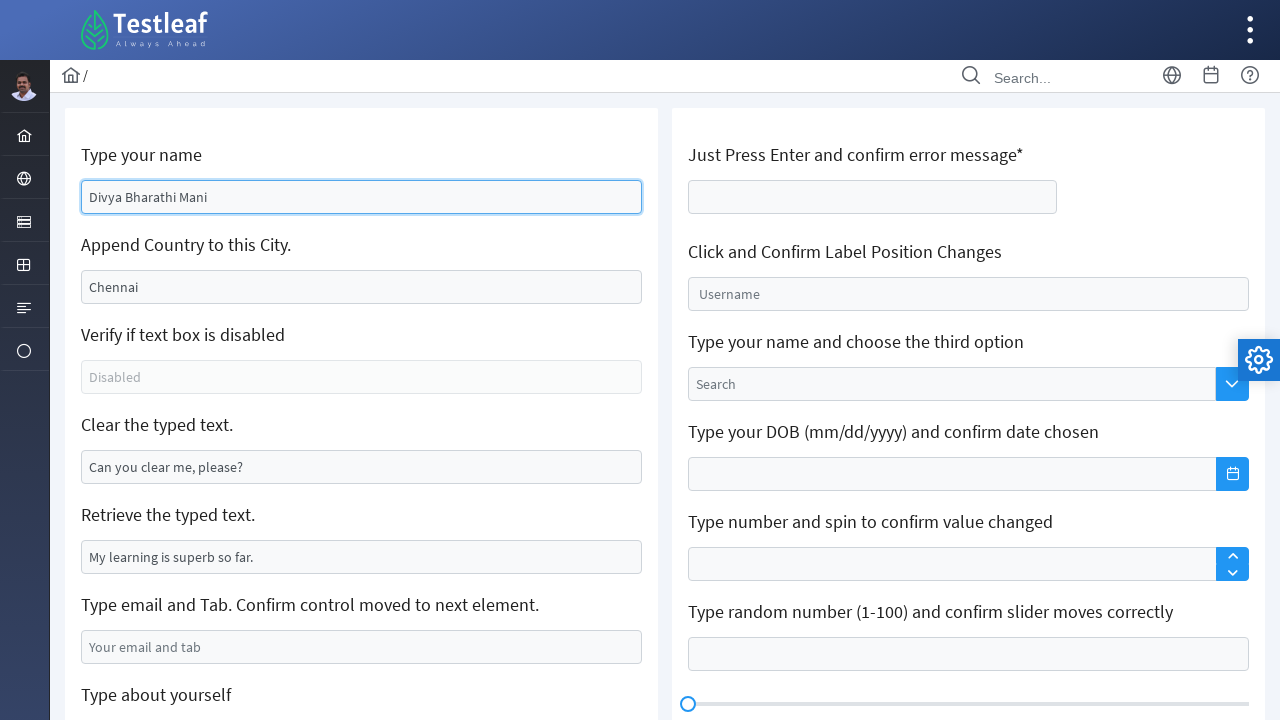

Appended ' Singara Chennai' to city field on #j_idt88\:j_idt91
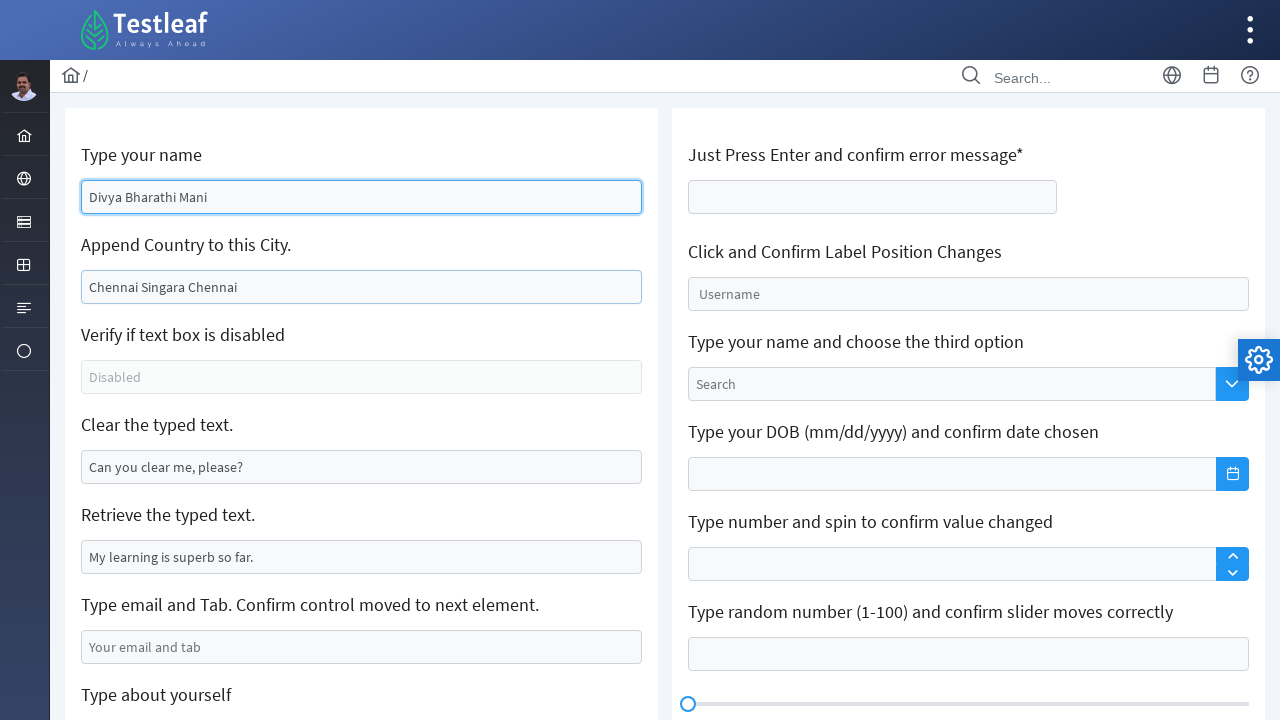

Checked disabled state of text box: True
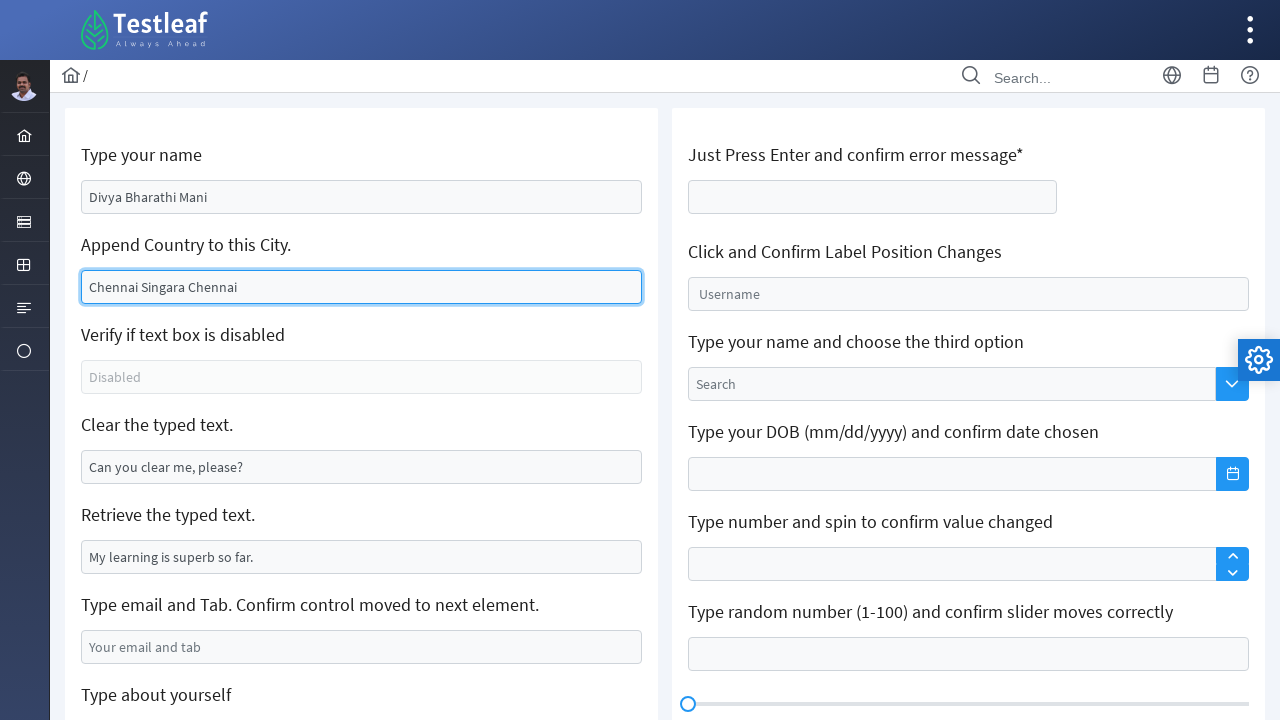

Cleared the text field on #j_idt88\:j_idt95
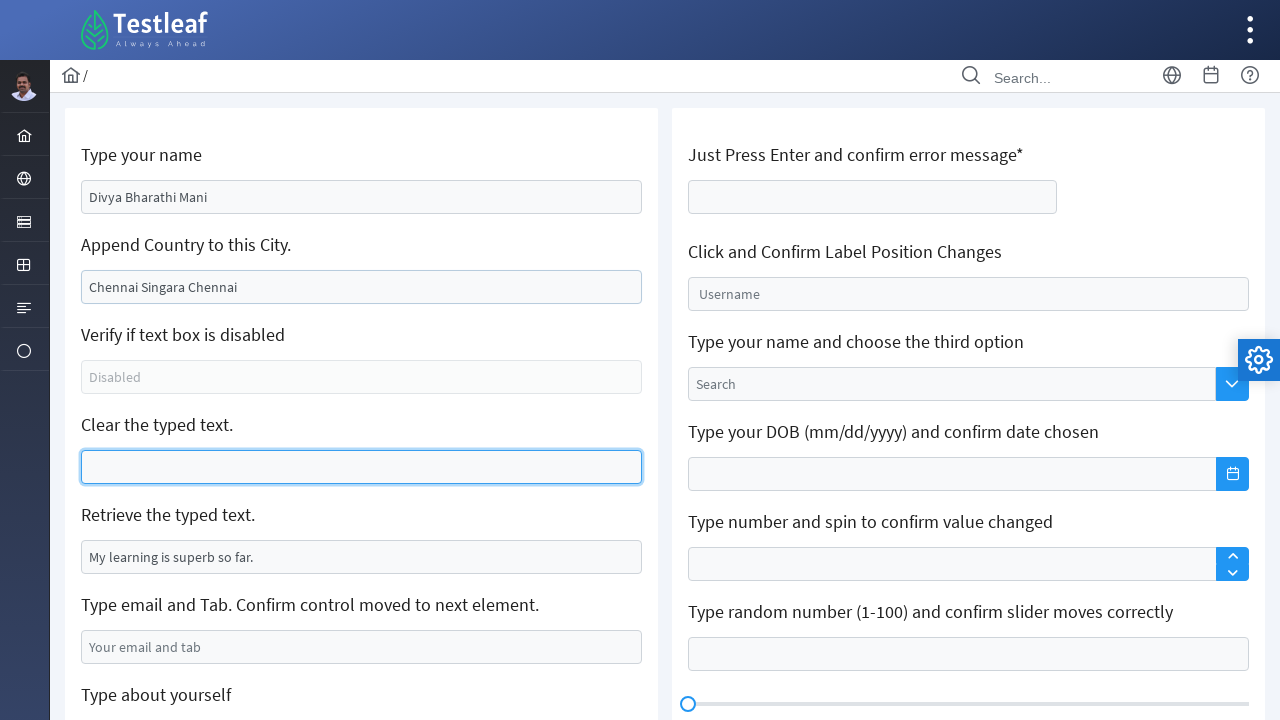

Retrieved text from text field: 'My learning is superb so far.'
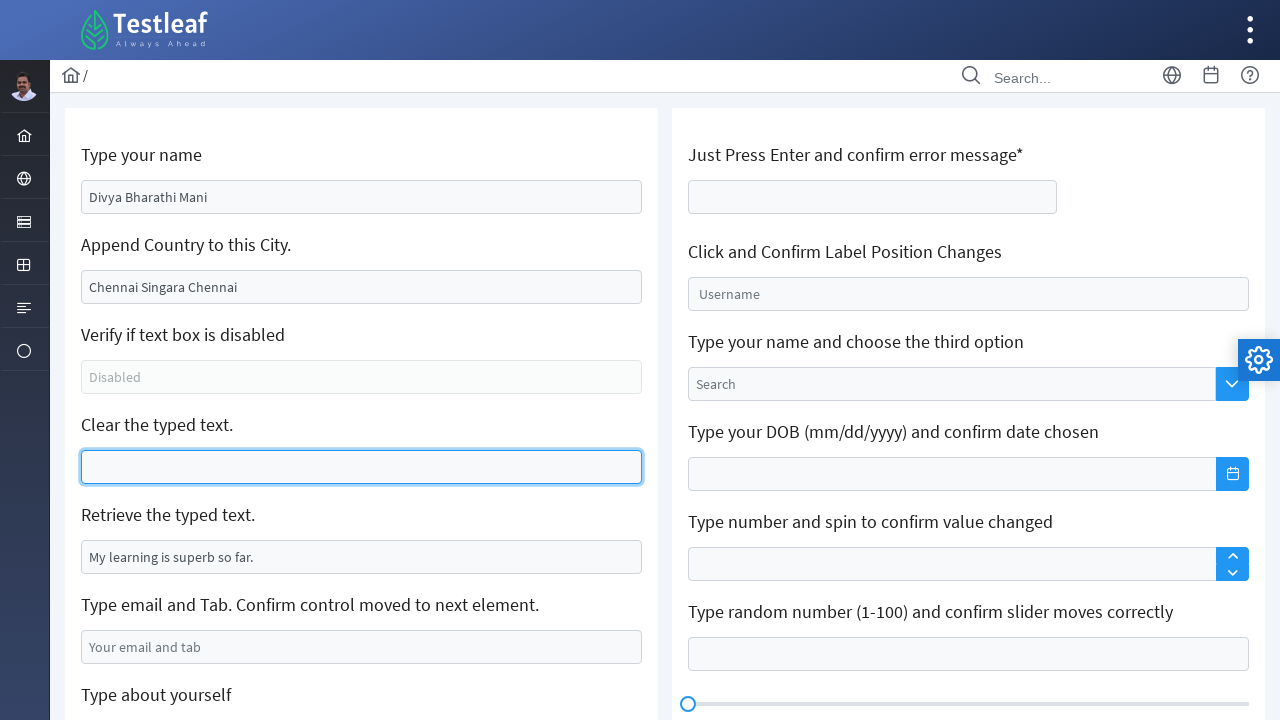

Filled email field with 'testuser@example.com' on #j_idt88\:j_idt99
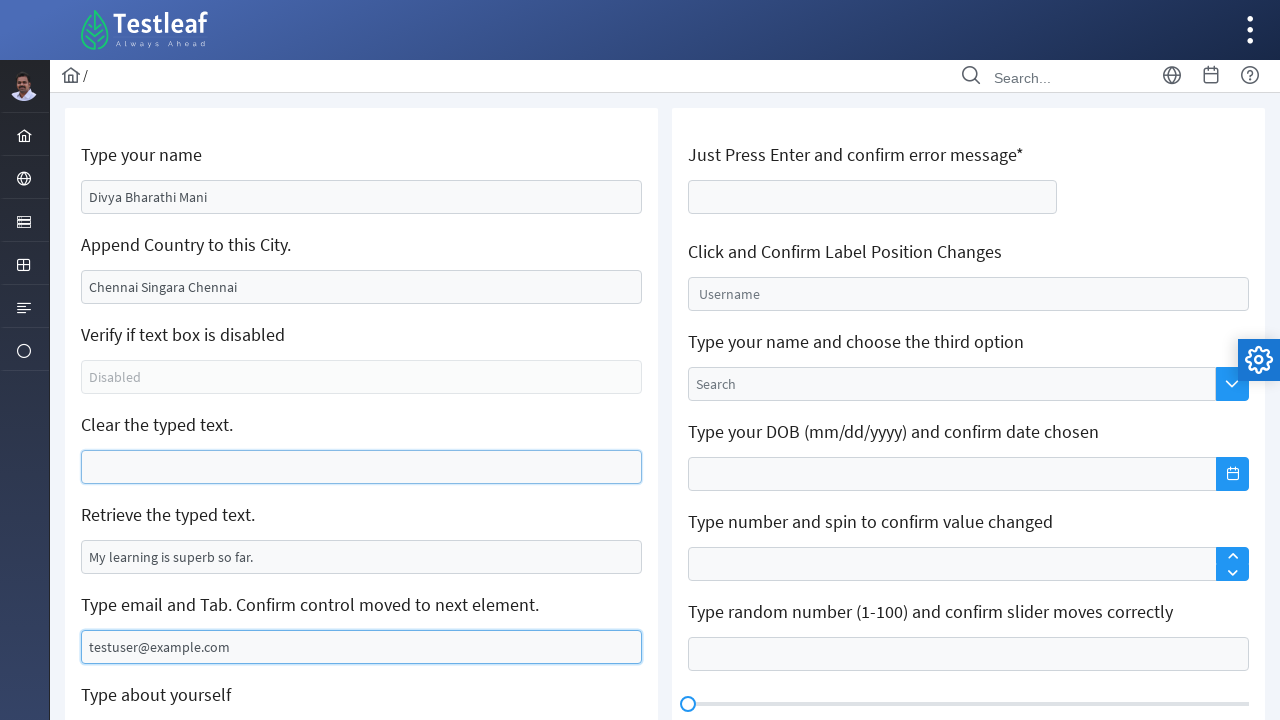

Pressed Tab key to navigate to next field
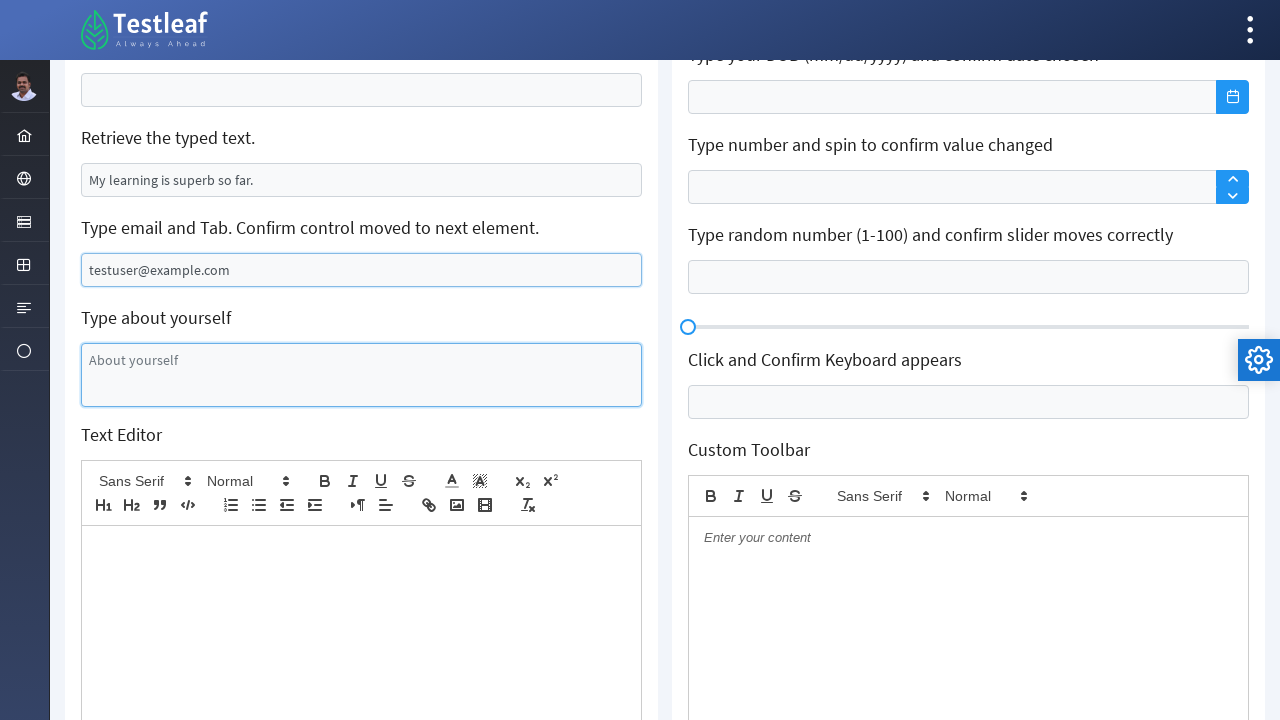

Filled 'About Yourself' field with 'Printing the value' on #j_idt88\:j_idt101
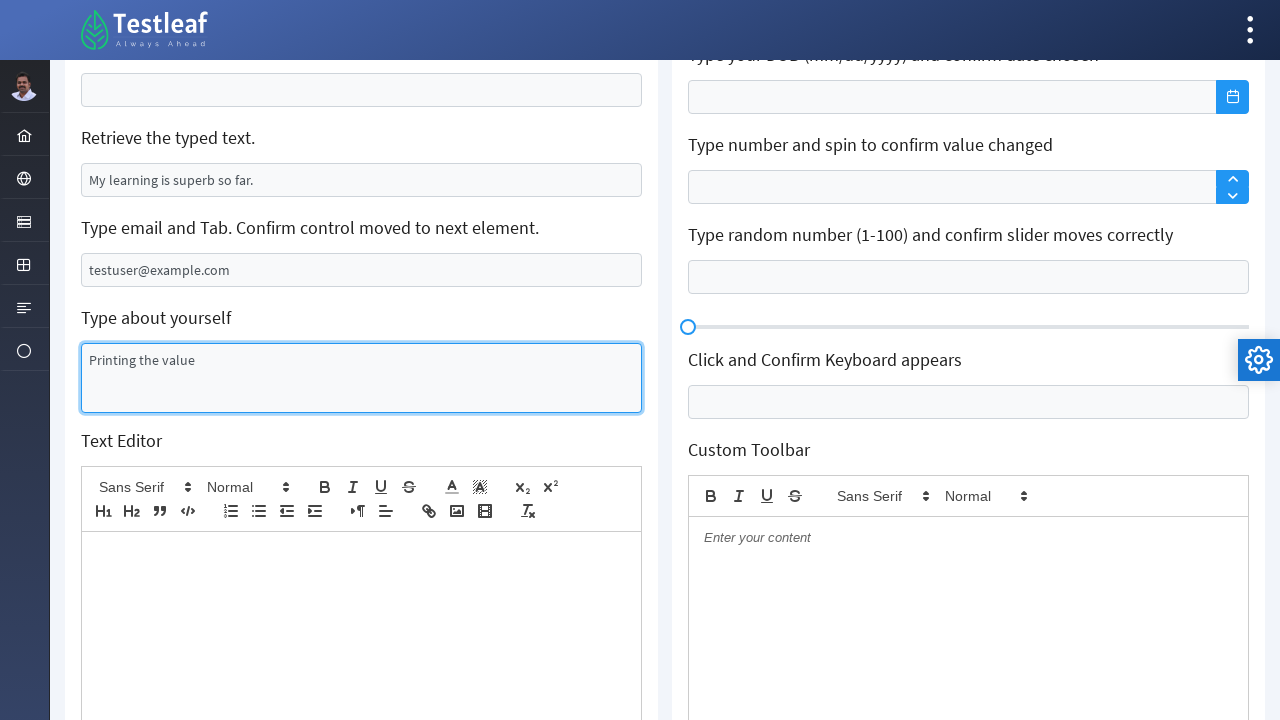

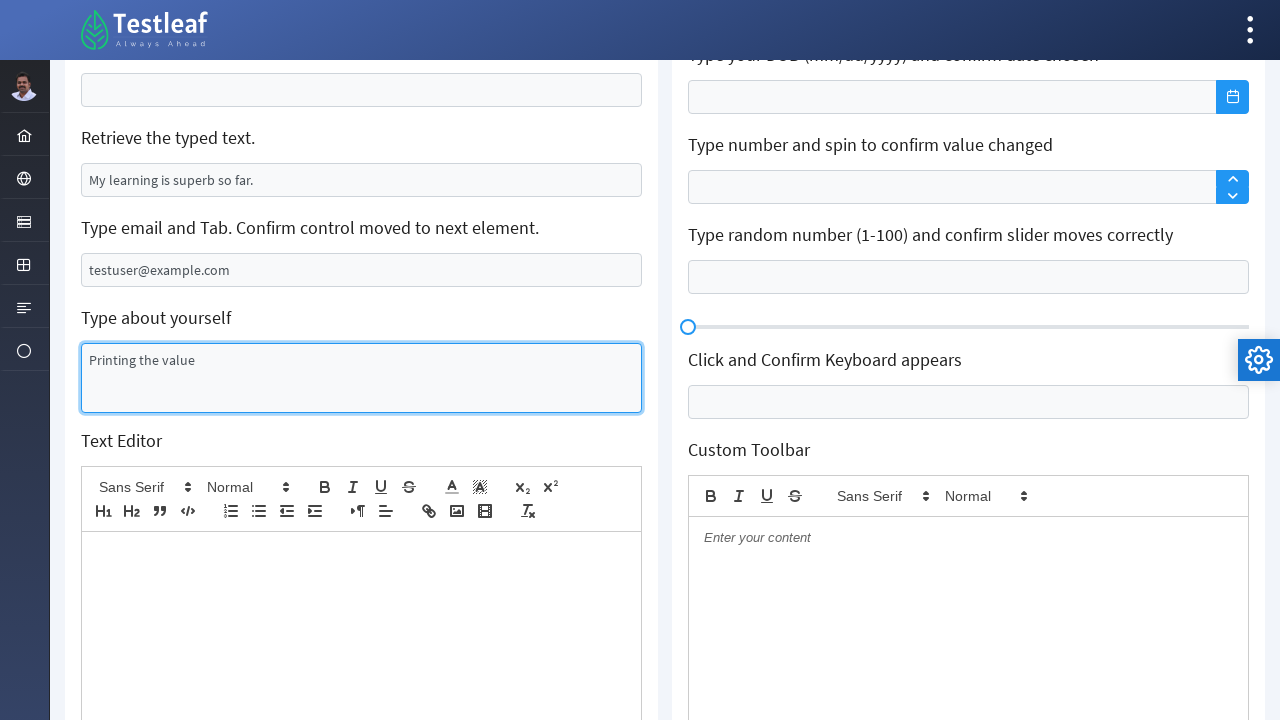